Tests accepting a JavaScript confirmation dialog popup by clicking the confirm button and accepting the dialog

Starting URL: https://rahulshettyacademy.com/AutomationPractice/

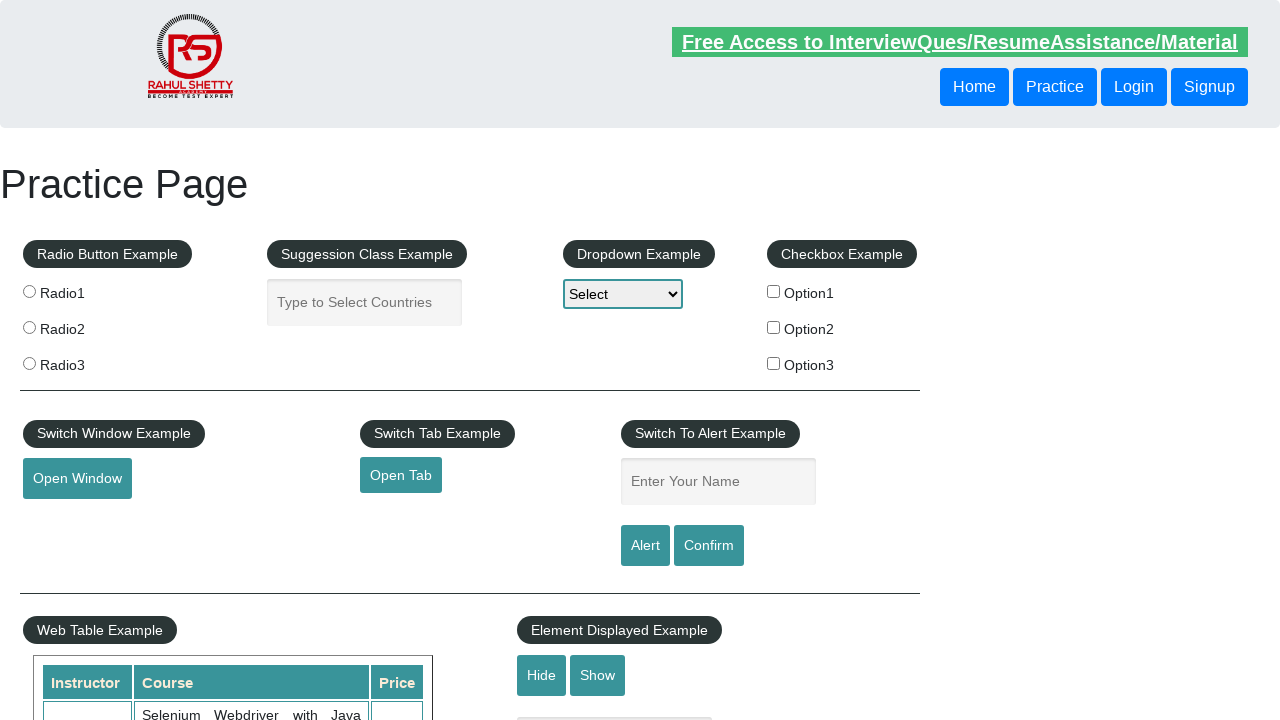

Set up dialog handler to accept all dialogs
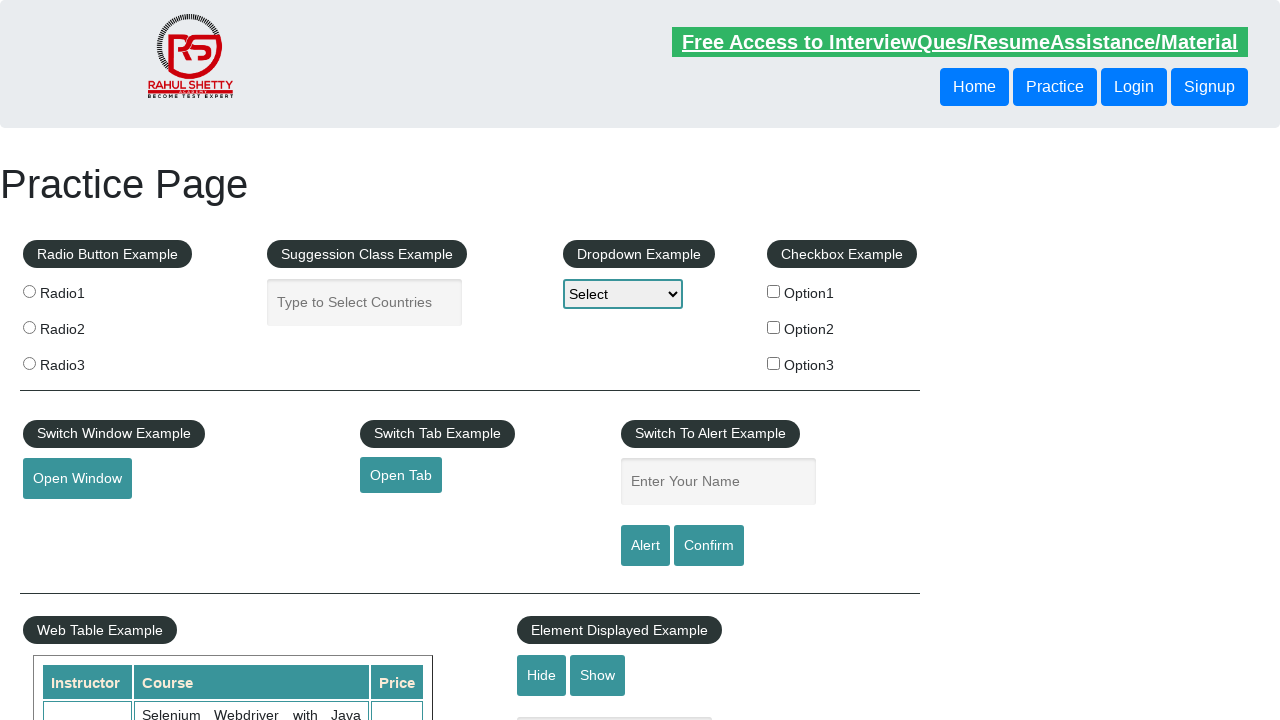

Clicked confirm button to trigger JavaScript confirmation dialog at (709, 546) on [id="confirmbtn"]
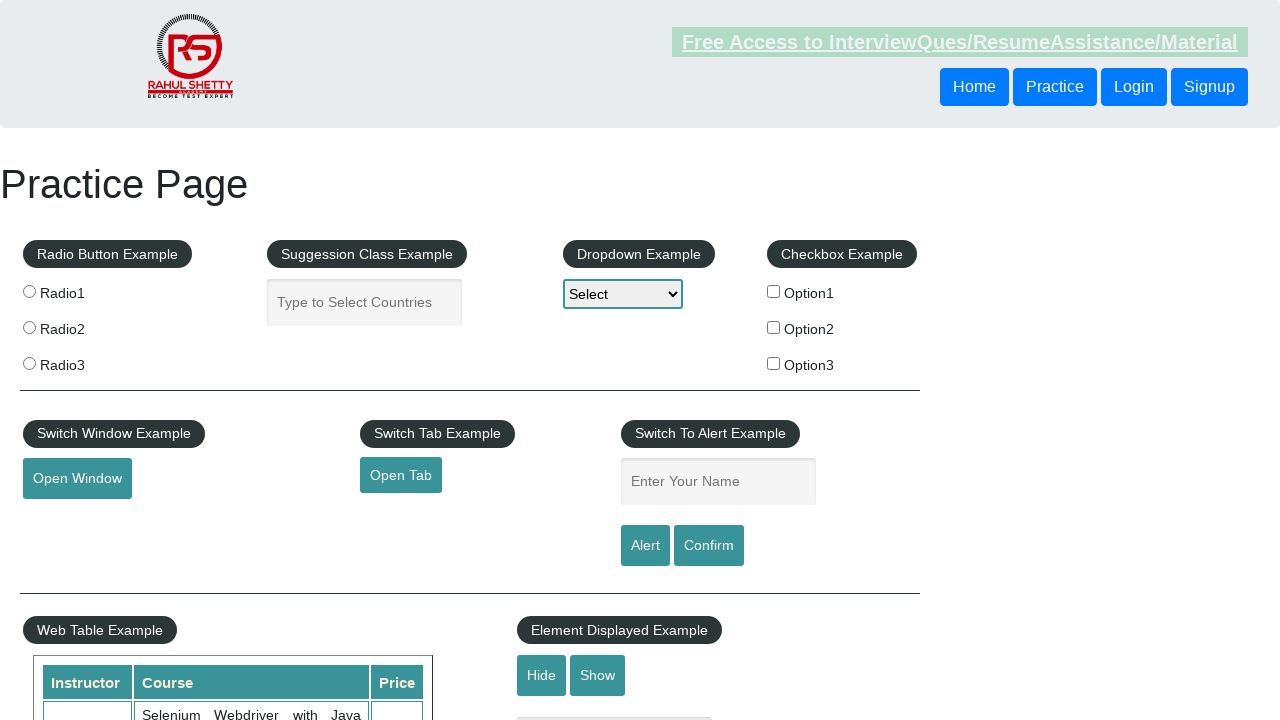

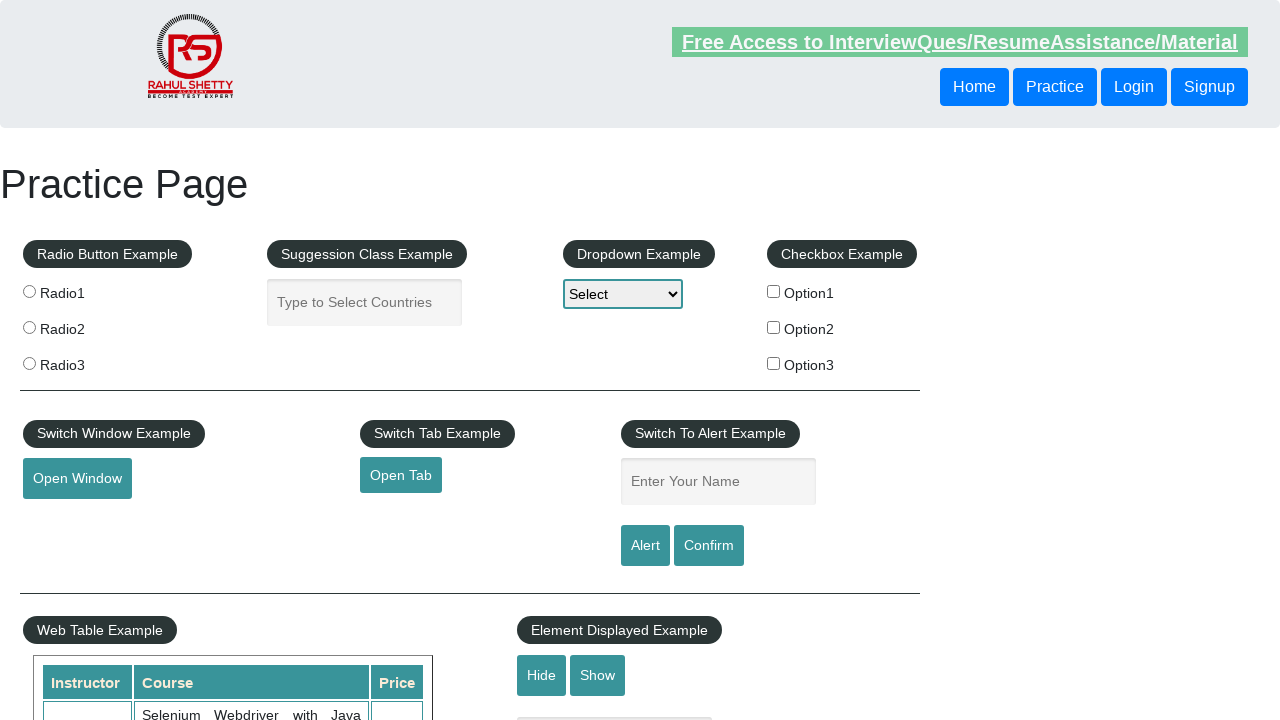